Navigates to Flipkart homepage and verifies the page loads successfully

Starting URL: https://www.flipkart.com/

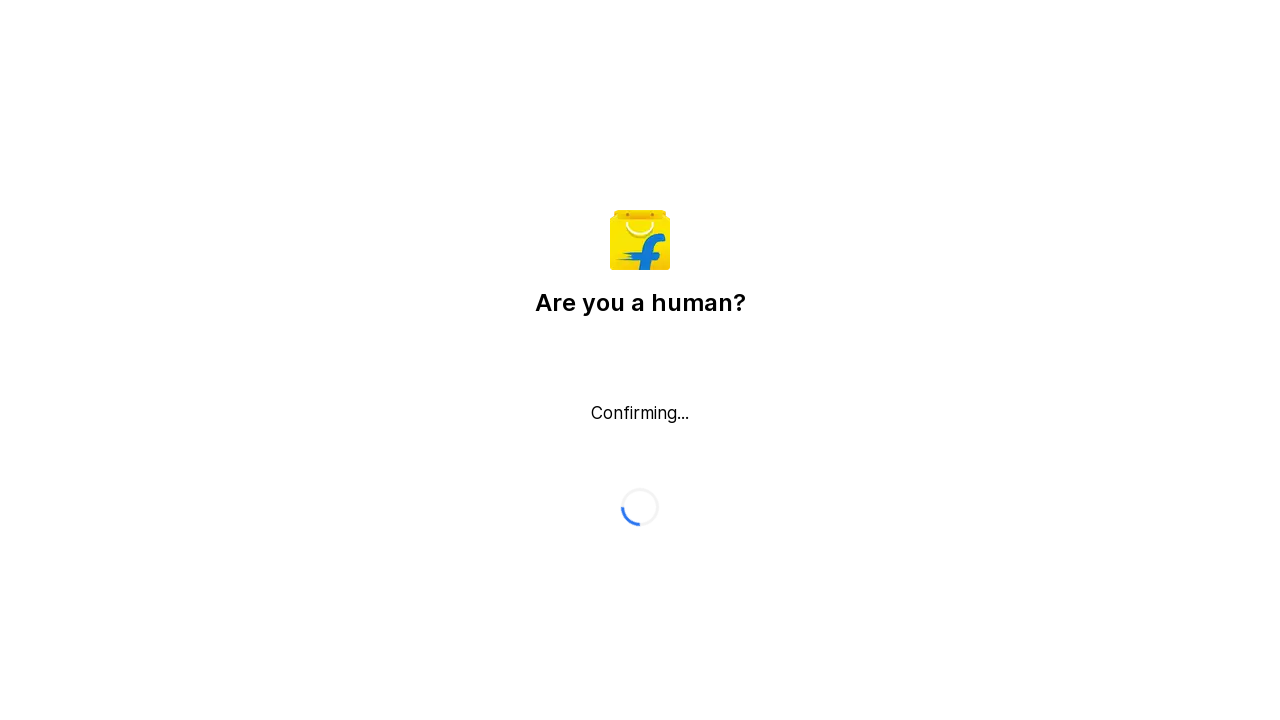

Waited for Flipkart homepage to load (domcontentloaded state reached)
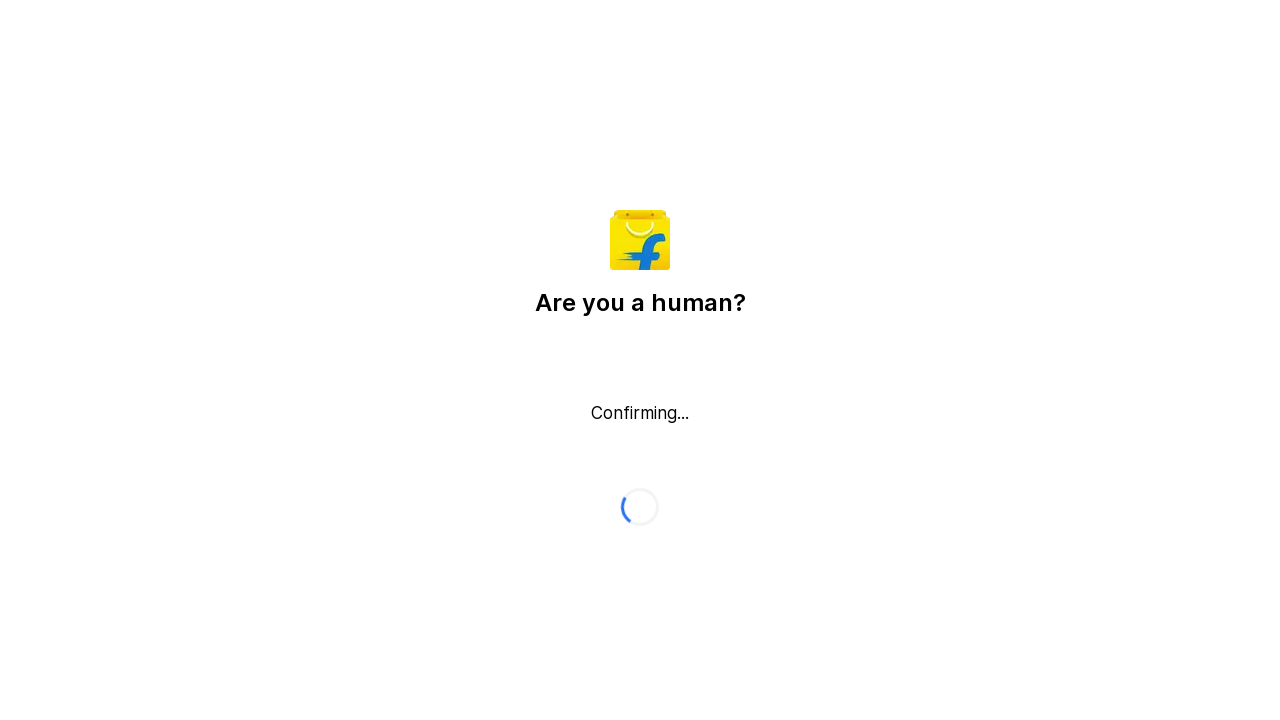

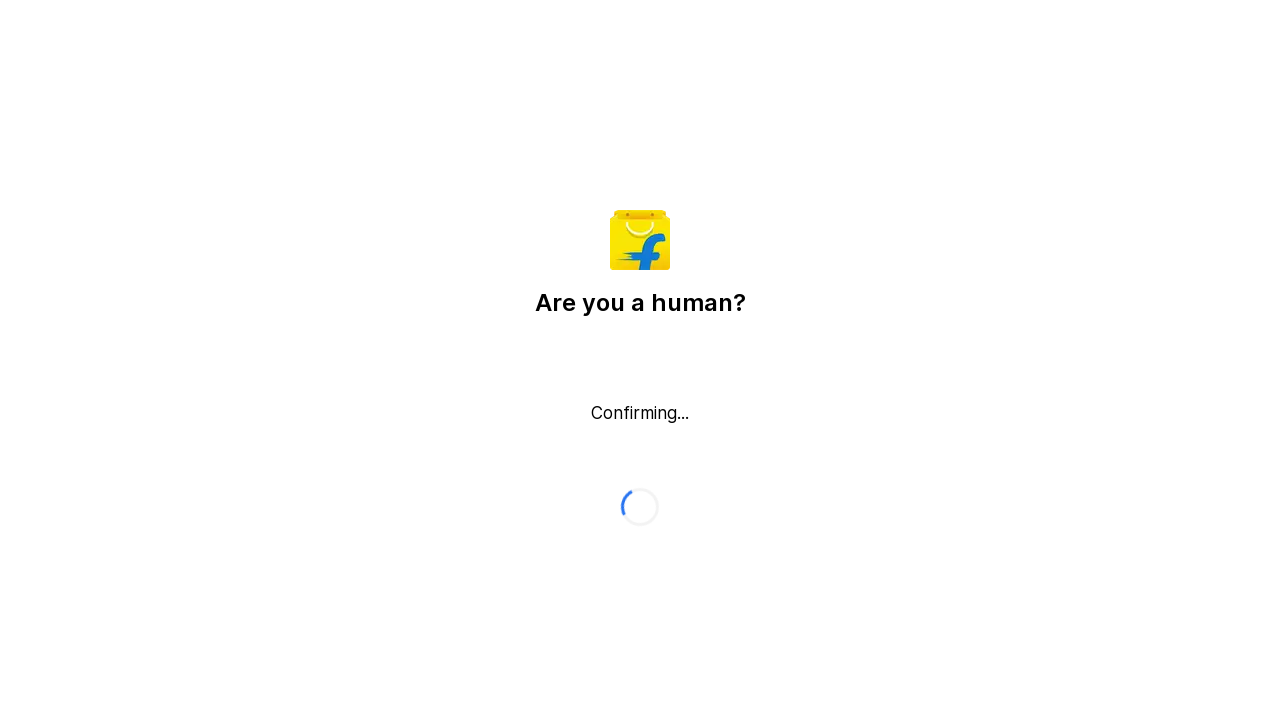